Clicks a button to trigger a confirmation alert and accepts it

Starting URL: https://demoqa.com/alerts

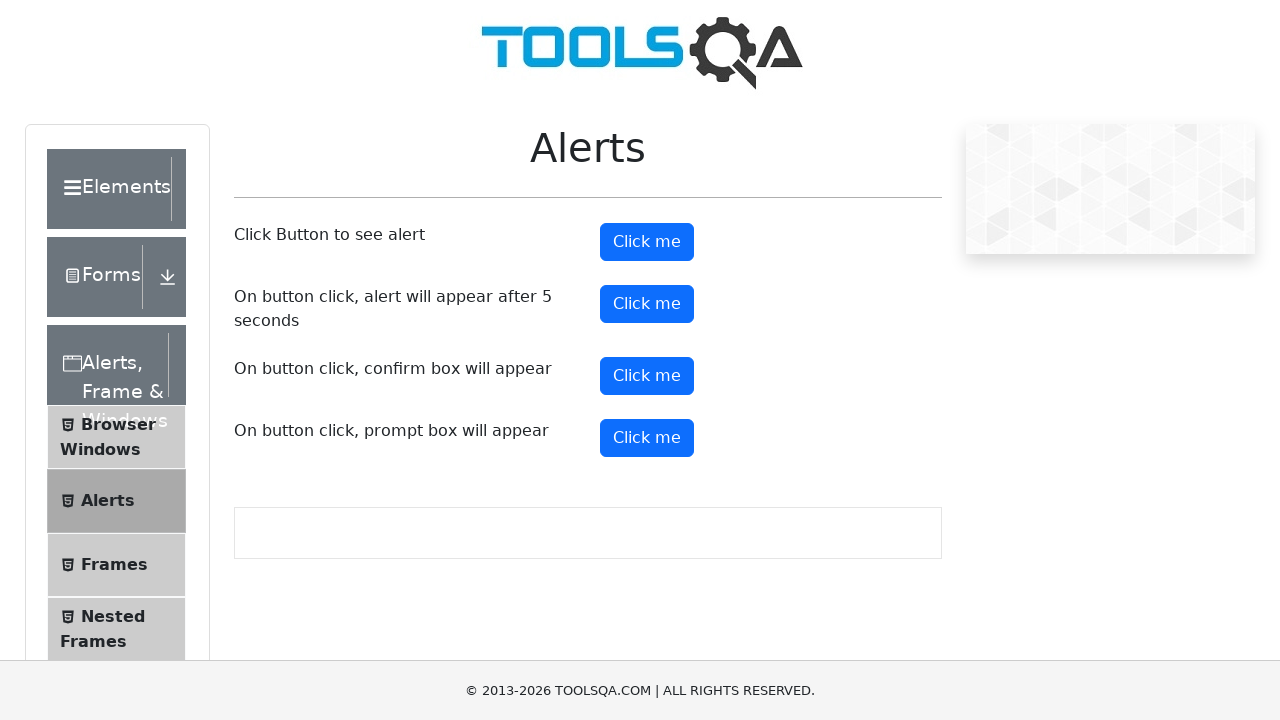

Set up dialog handler to accept confirmation alerts
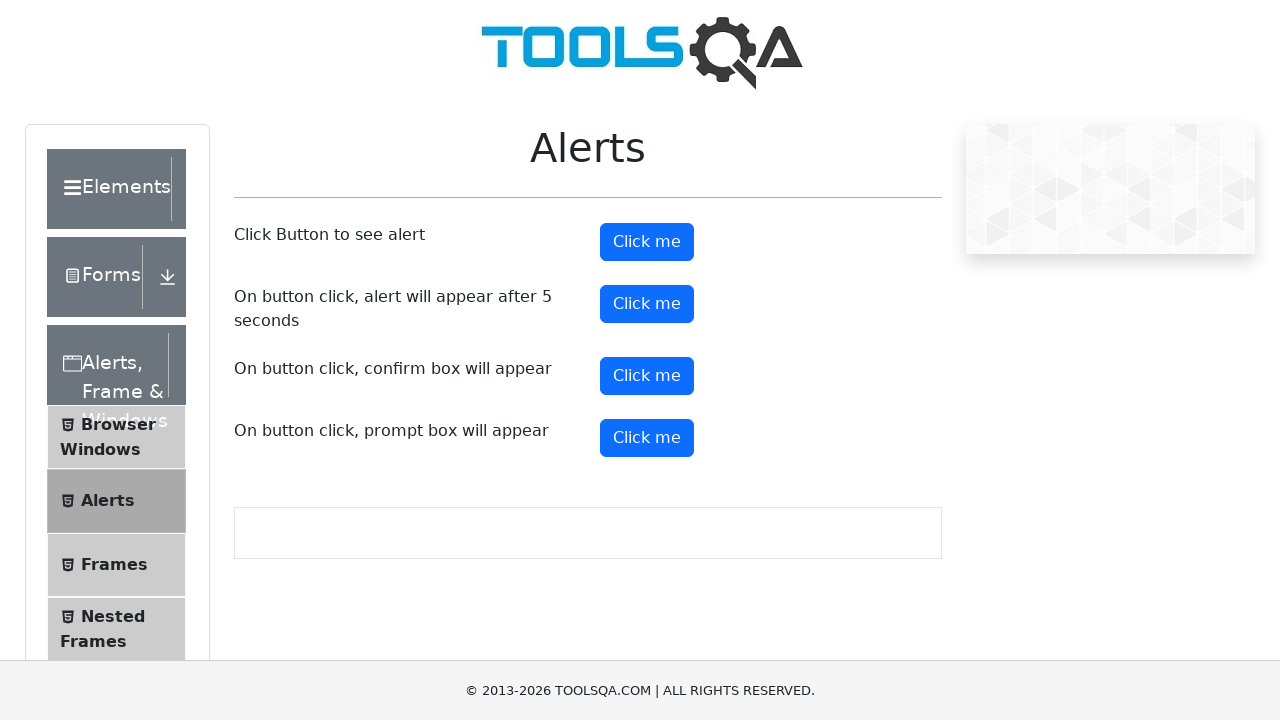

Clicked confirmation button to trigger alert at (647, 376) on #confirmButton
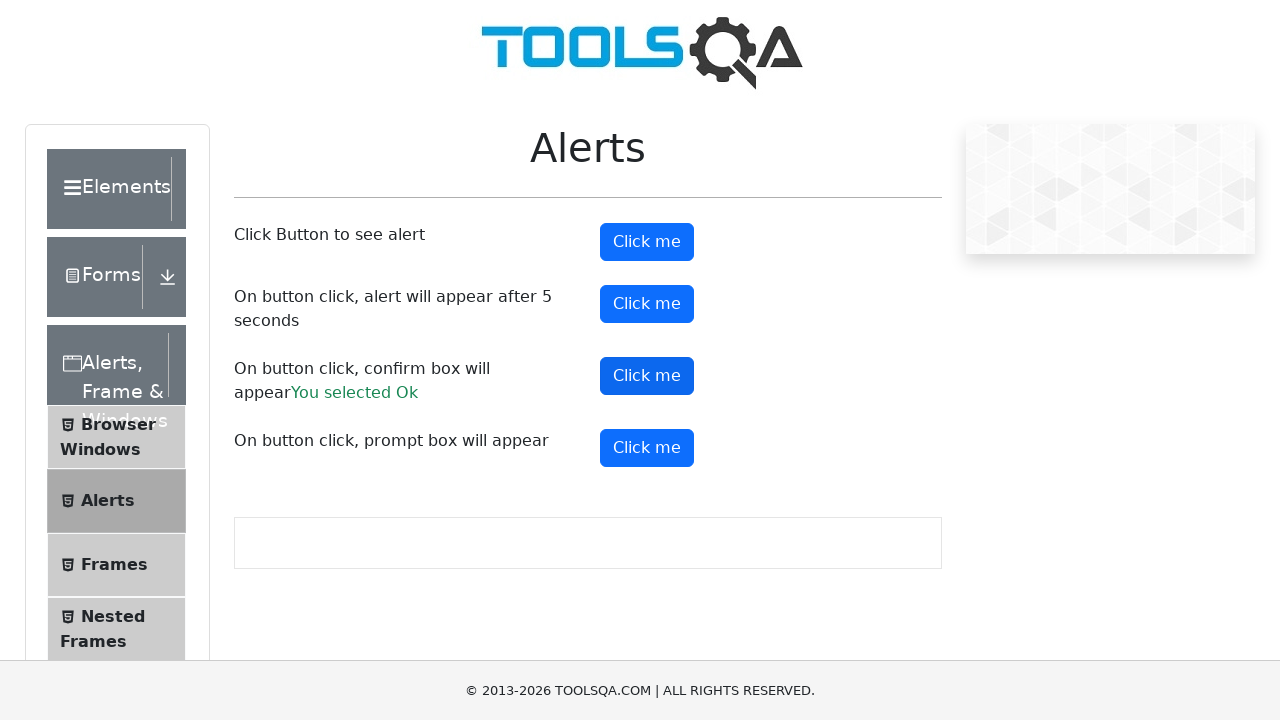

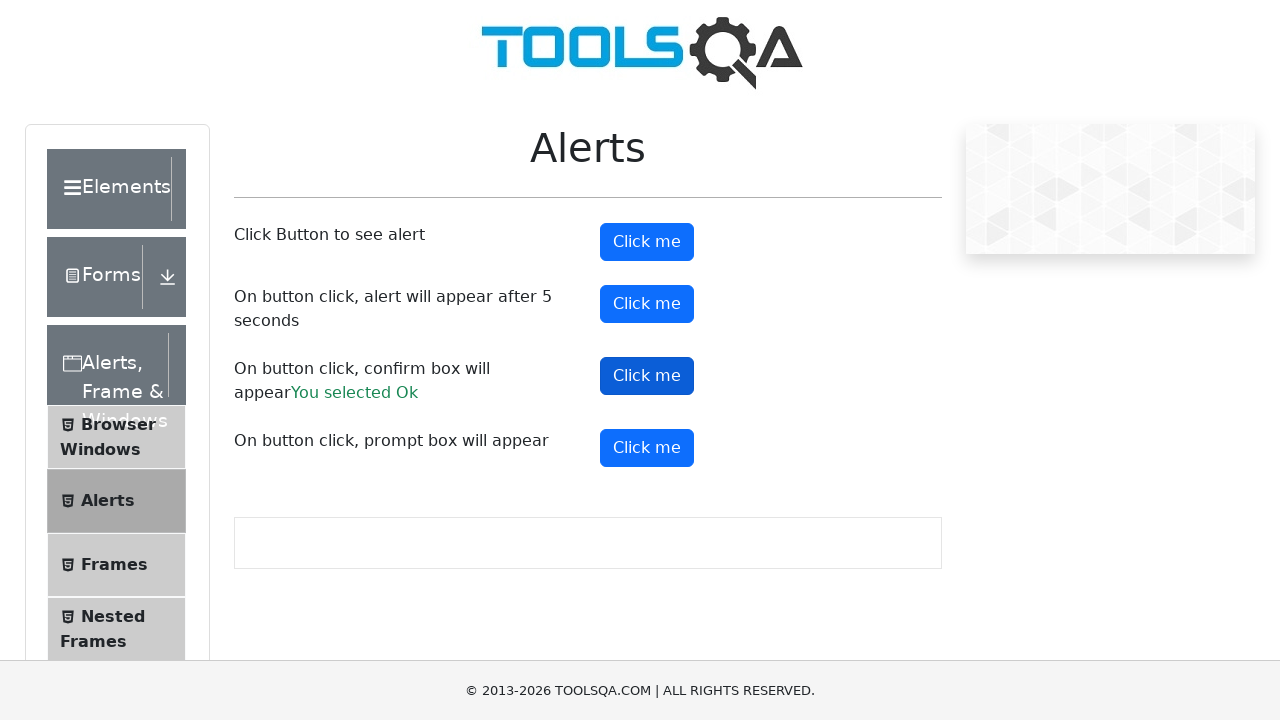